Navigates to Python.org and verifies that event information is displayed in the event widget

Starting URL: https://www.python.org/

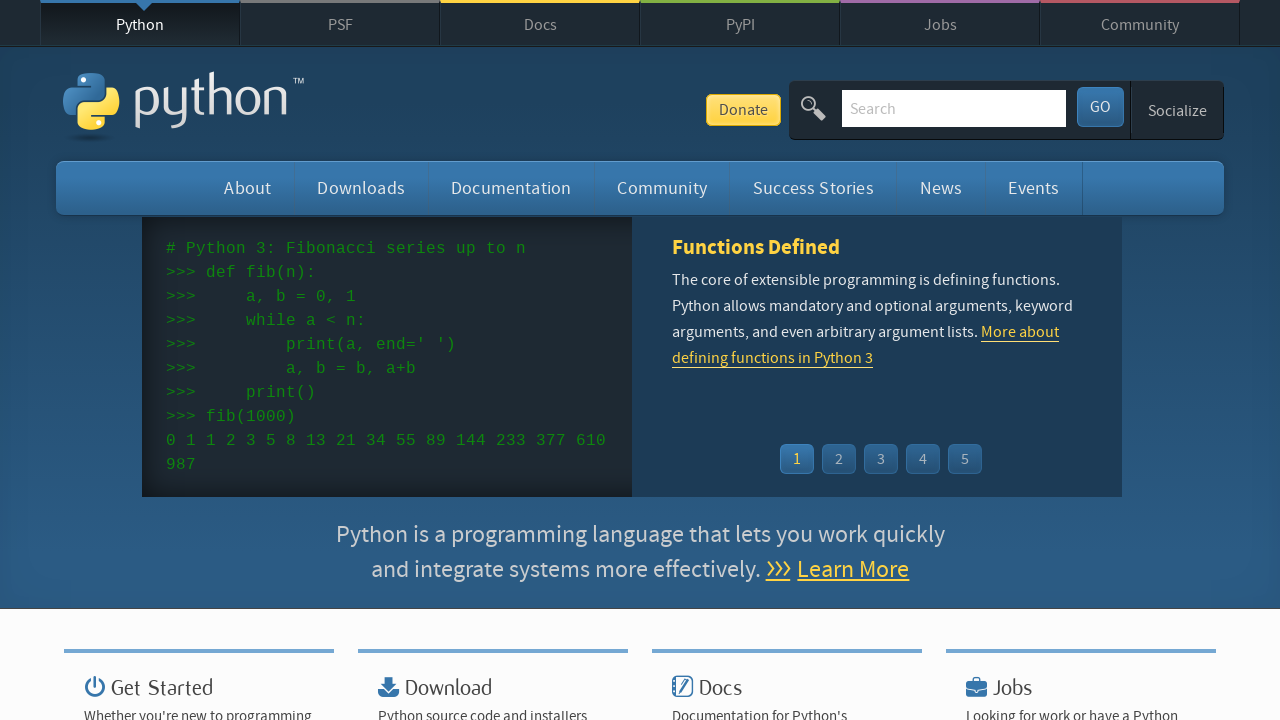

Navigated to Python.org homepage
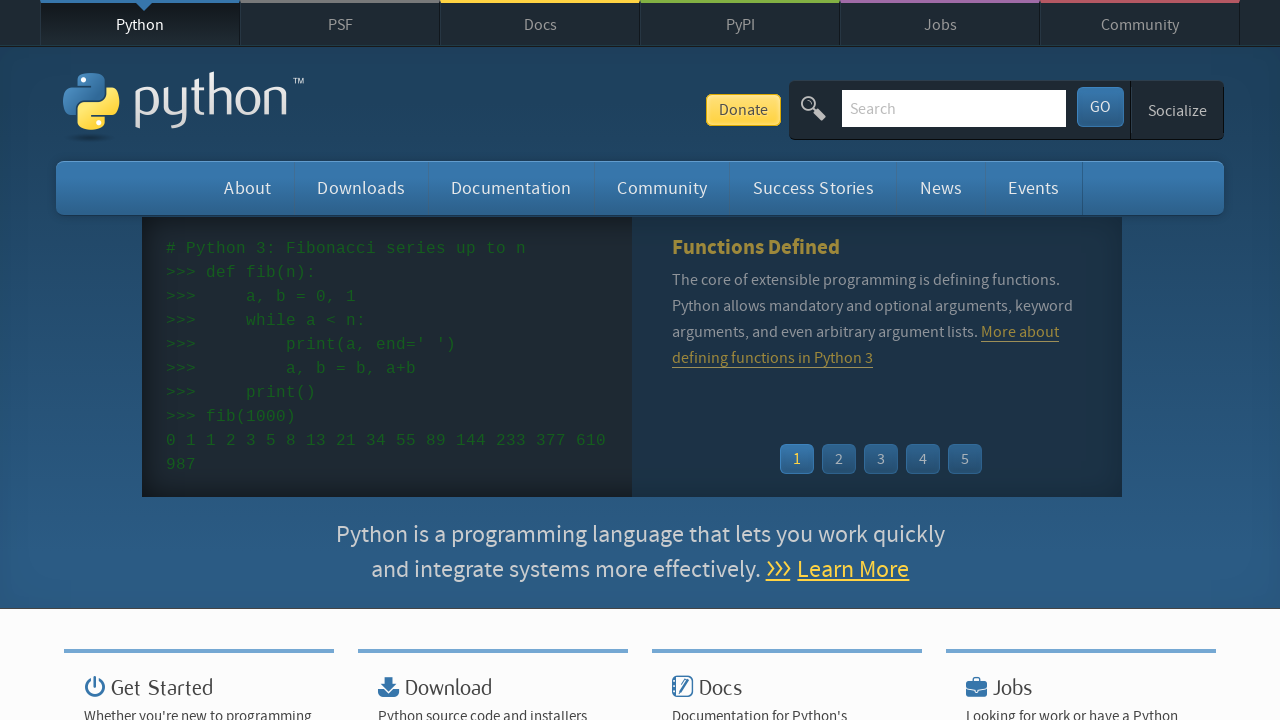

Event widget time elements loaded
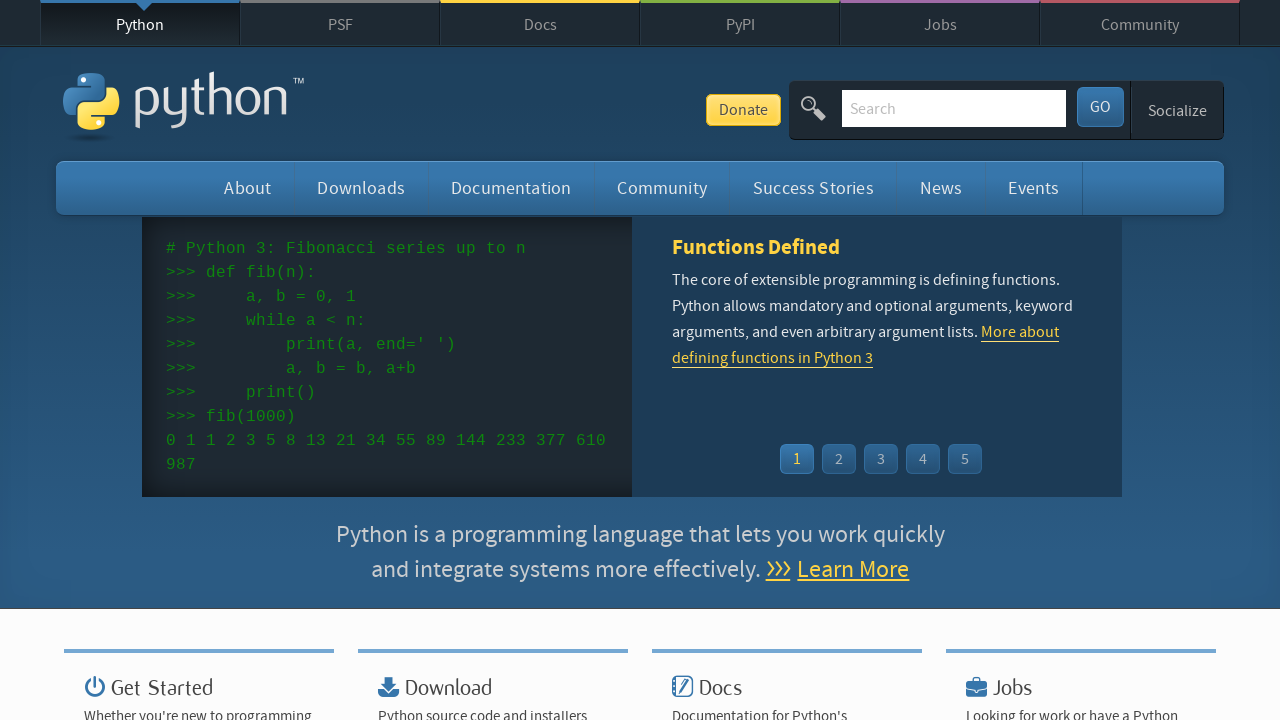

Event widget title links loaded
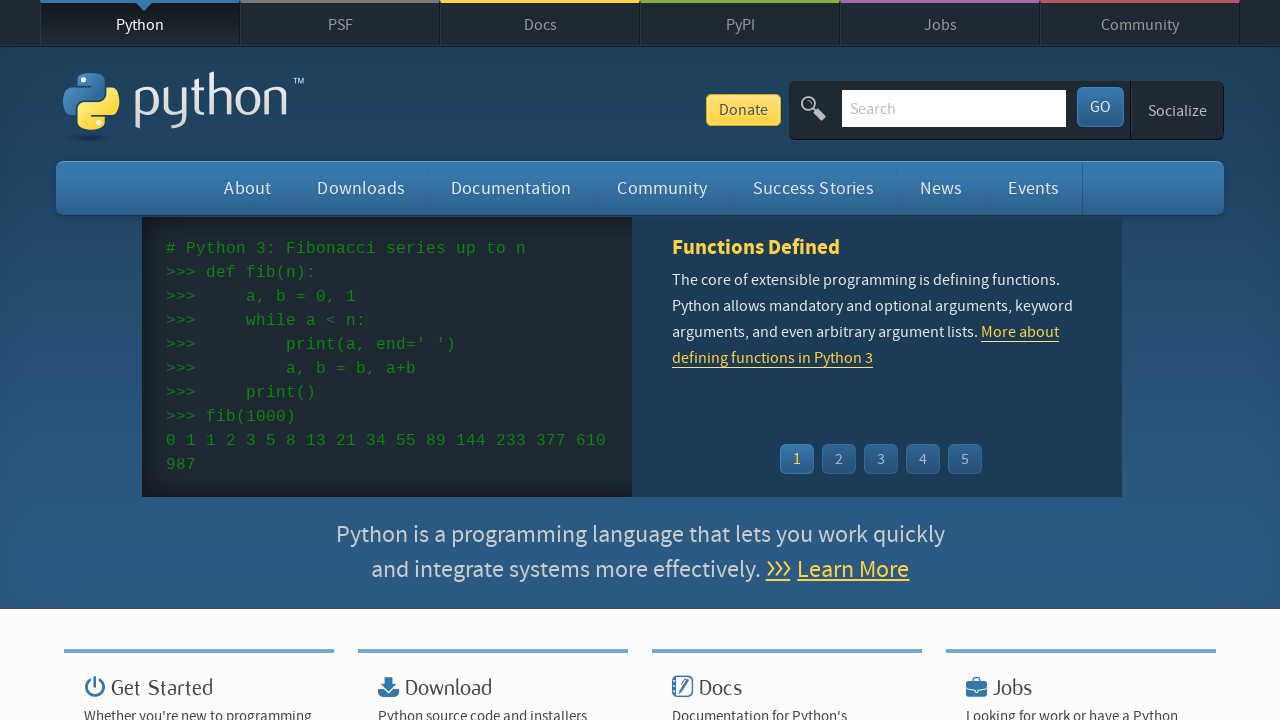

Found 5 date elements in event widget
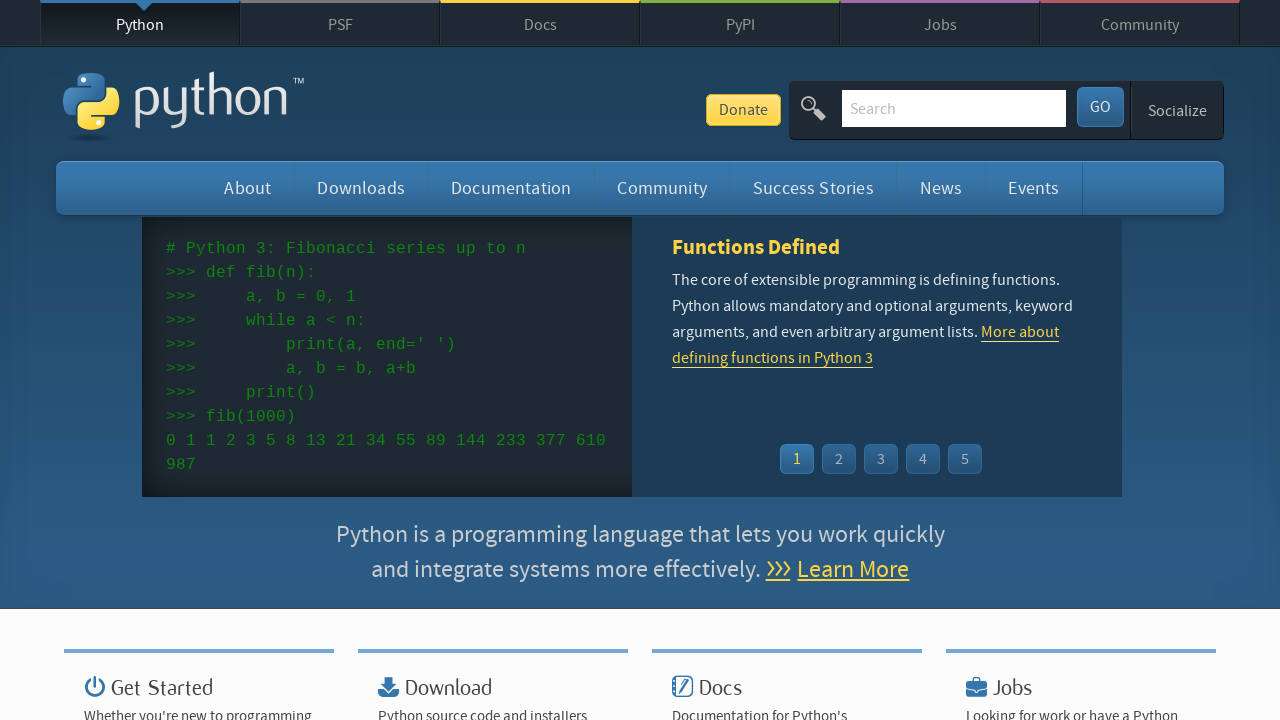

Found 5 event title links in event widget
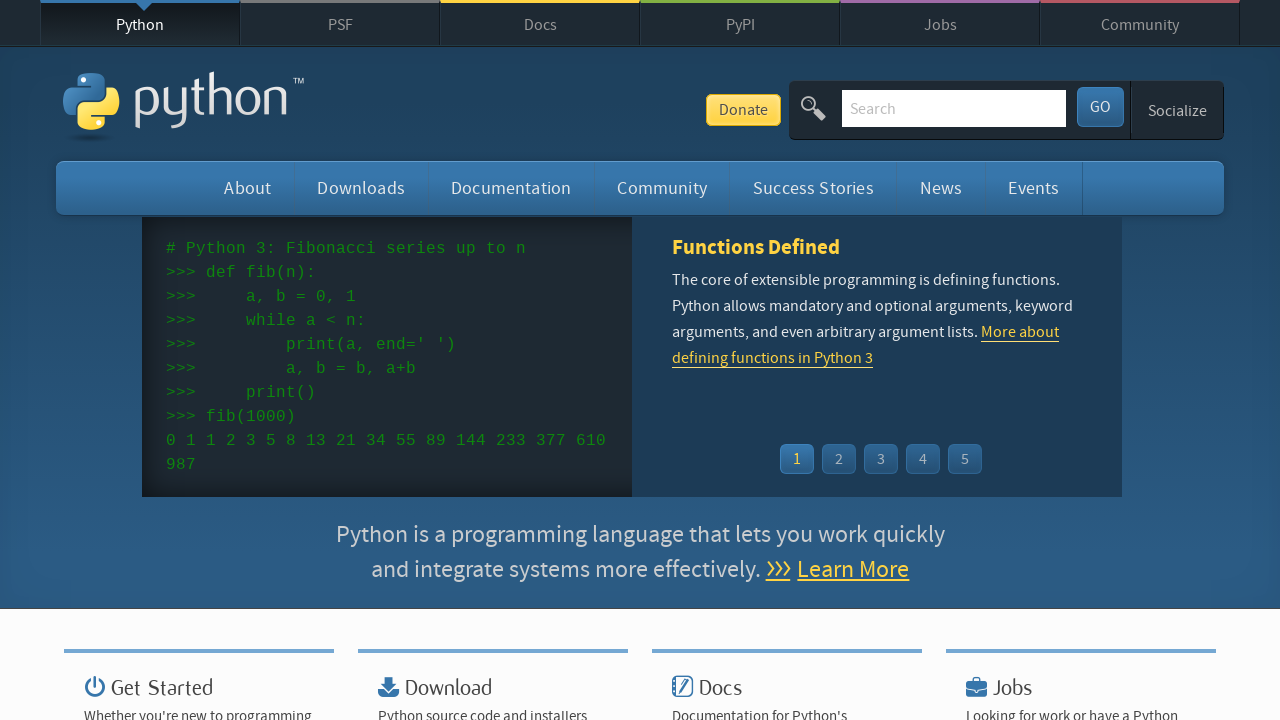

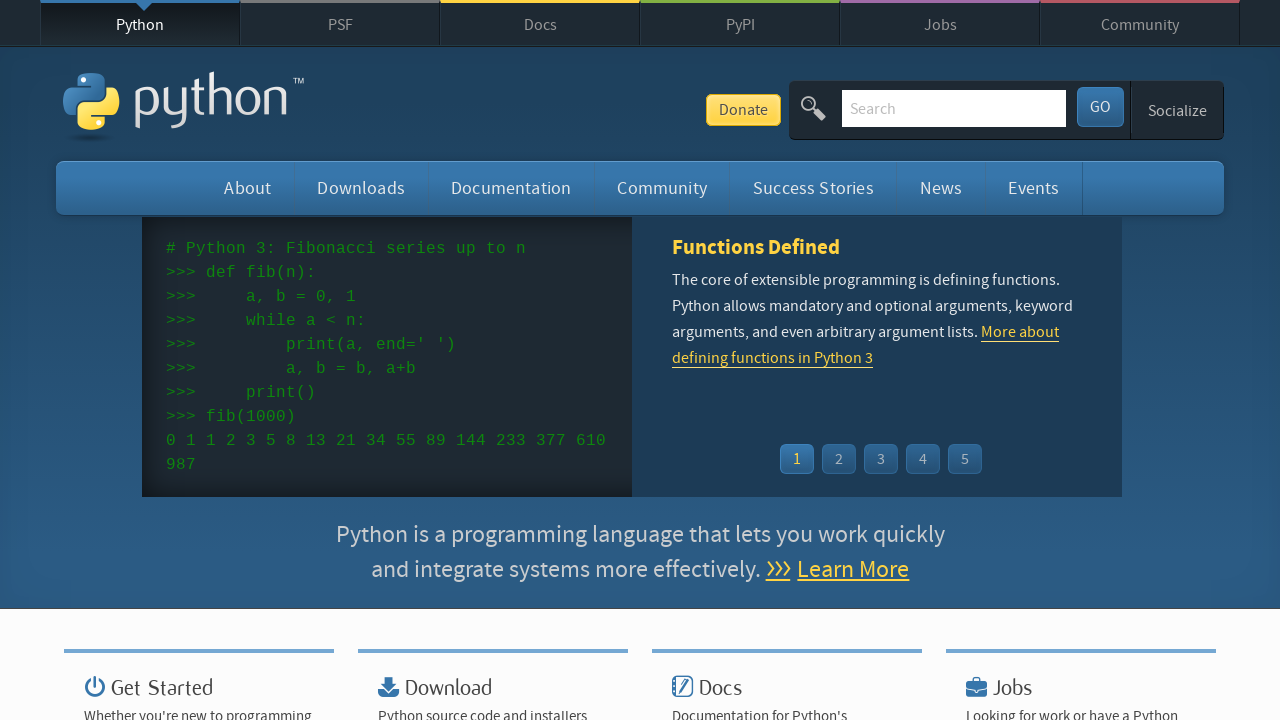